Tests keyboard input functionality by clicking an input field and typing text with spaces and backspace operations.

Starting URL: http://sahitest.com/demo/label.htm

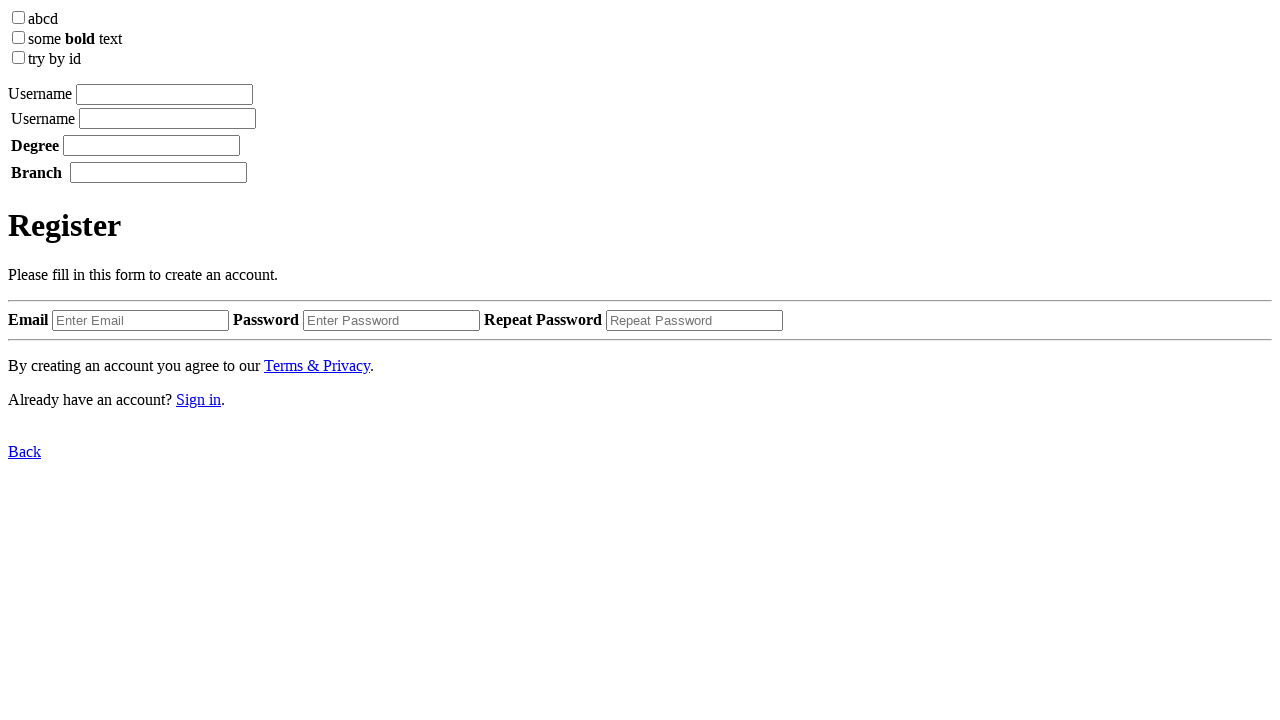

Clicked the input field at (164, 94) on xpath=//label[1]/input
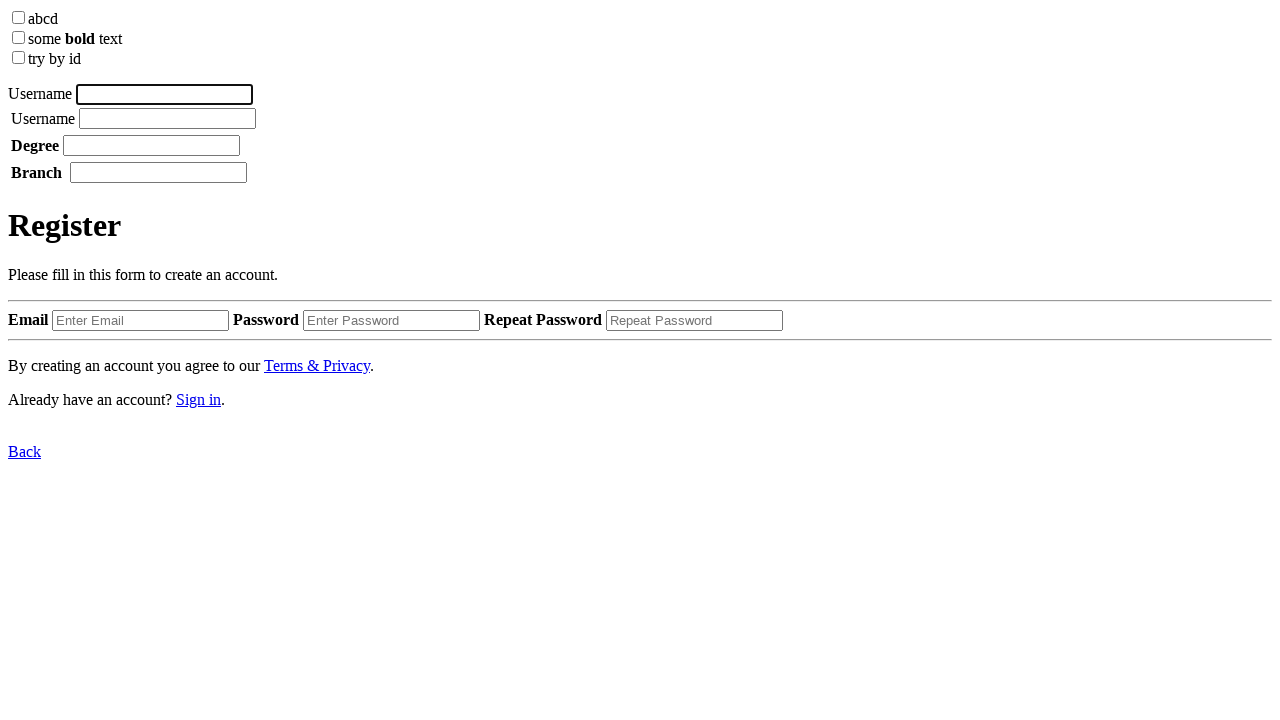

Typed 'username' into the input field
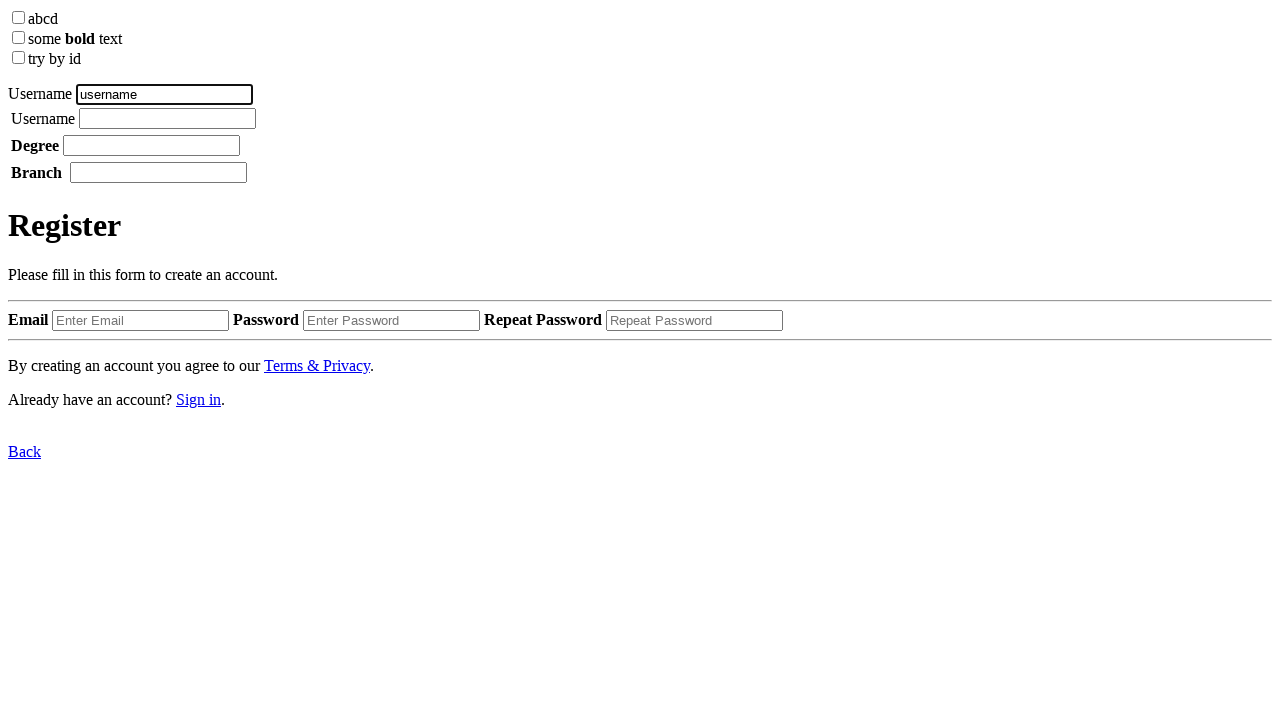

Pressed spacebar
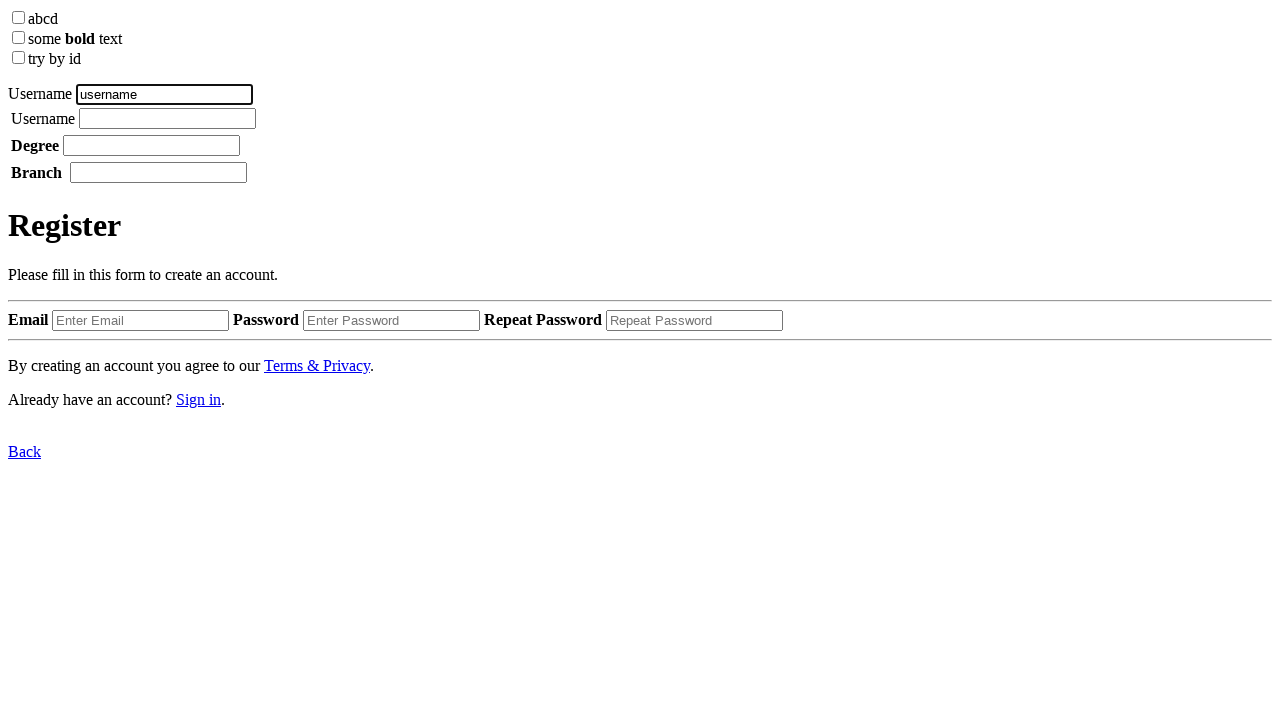

Typed 'tom' into the input field
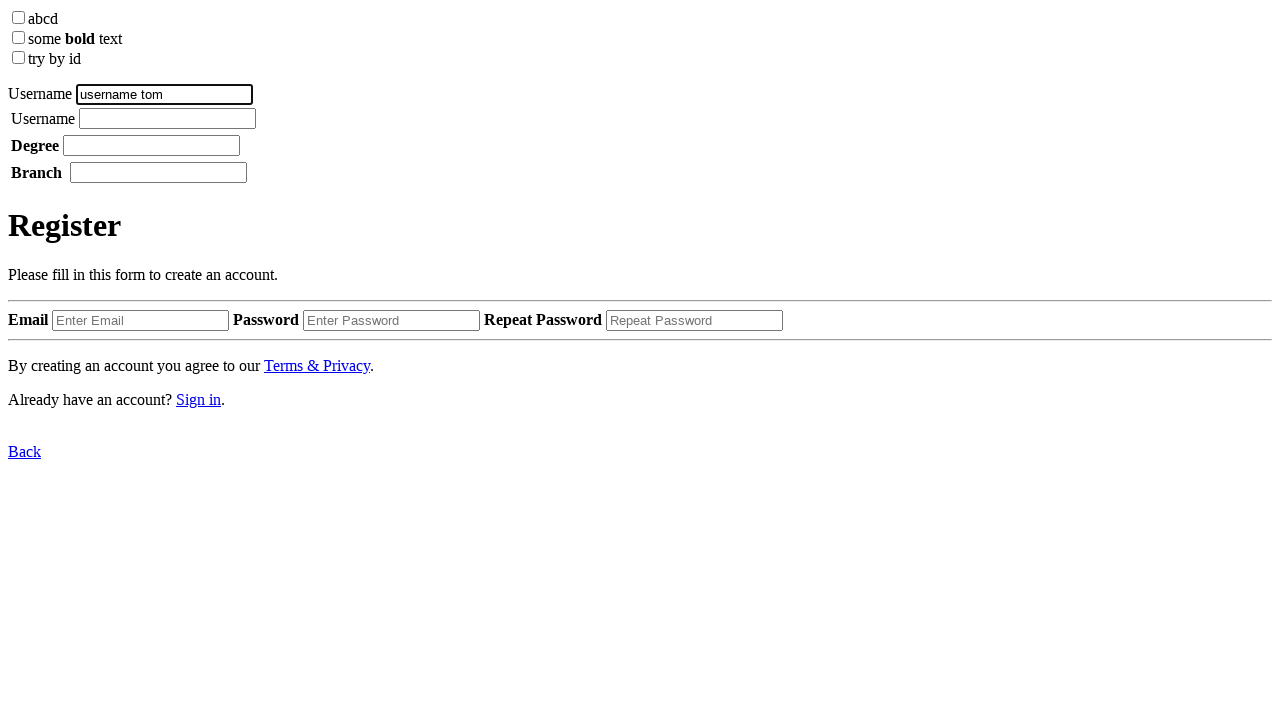

Pressed backspace to delete one character
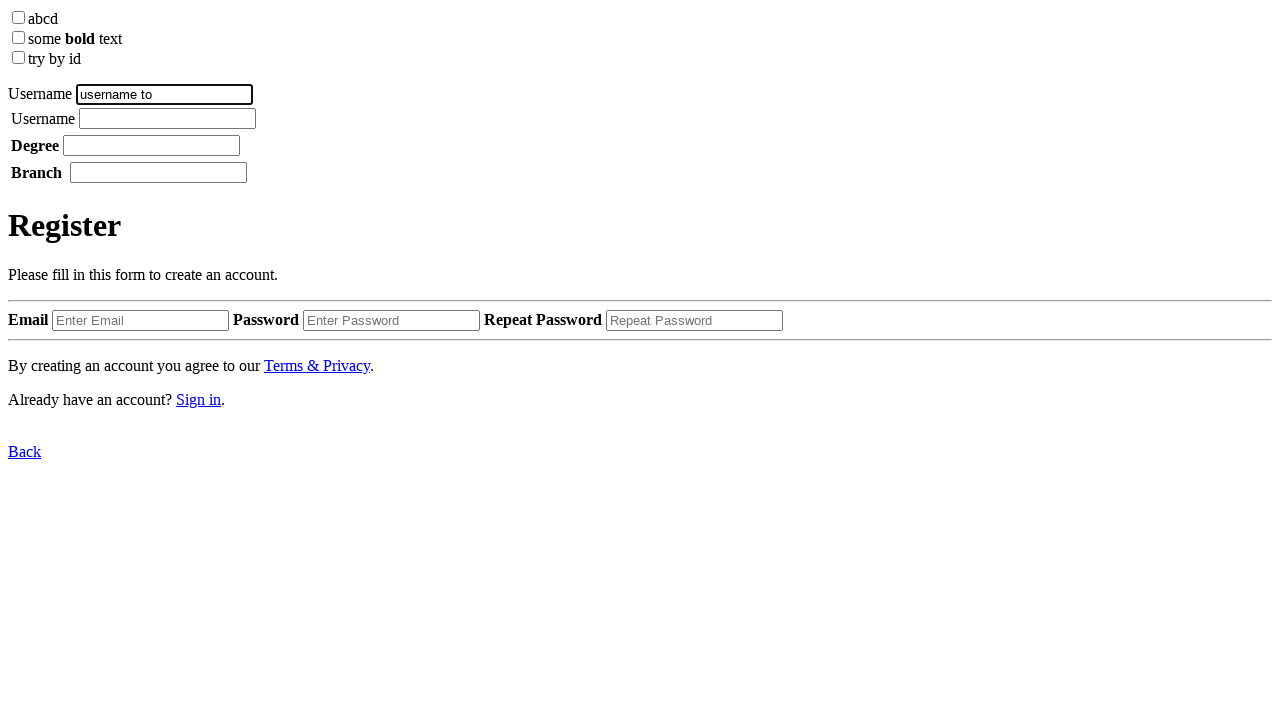

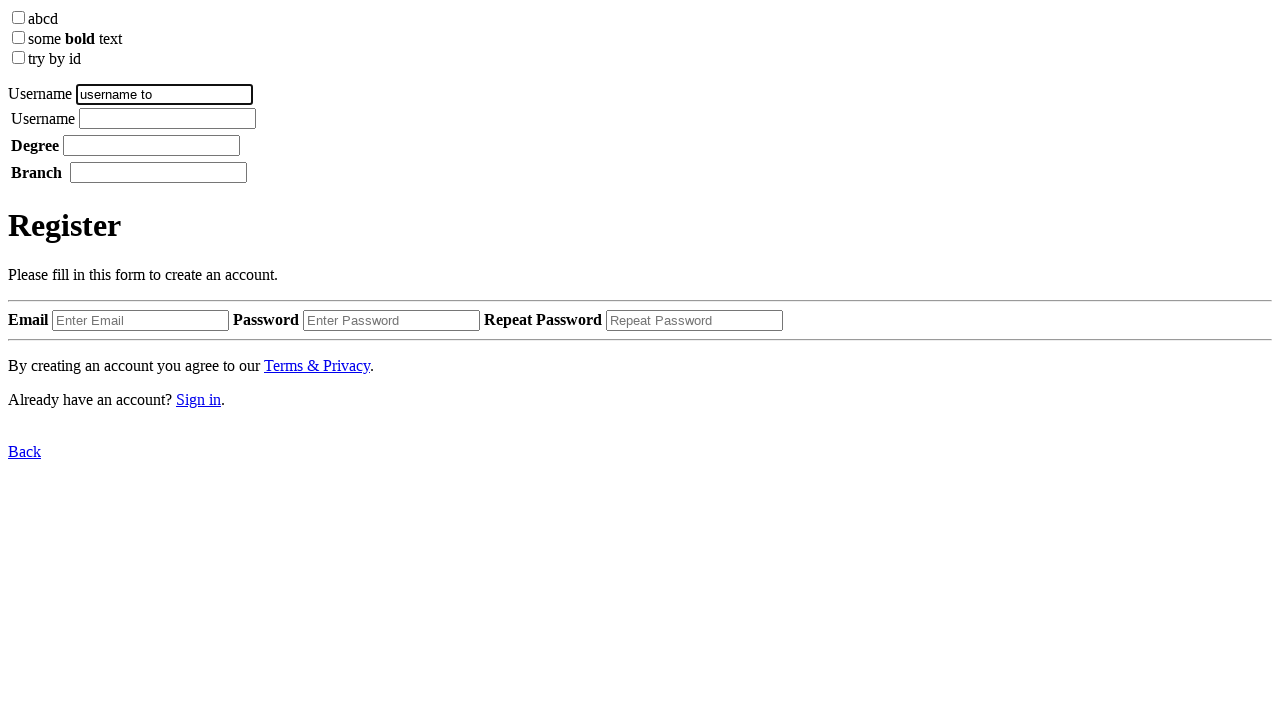